Tests JavaScript alert handling by triggering three types of alerts (basic alert, confirm dialog, and prompt dialog), interacting with each by accepting, dismissing, or entering text.

Starting URL: https://practice.cydeo.com/javascript_alerts

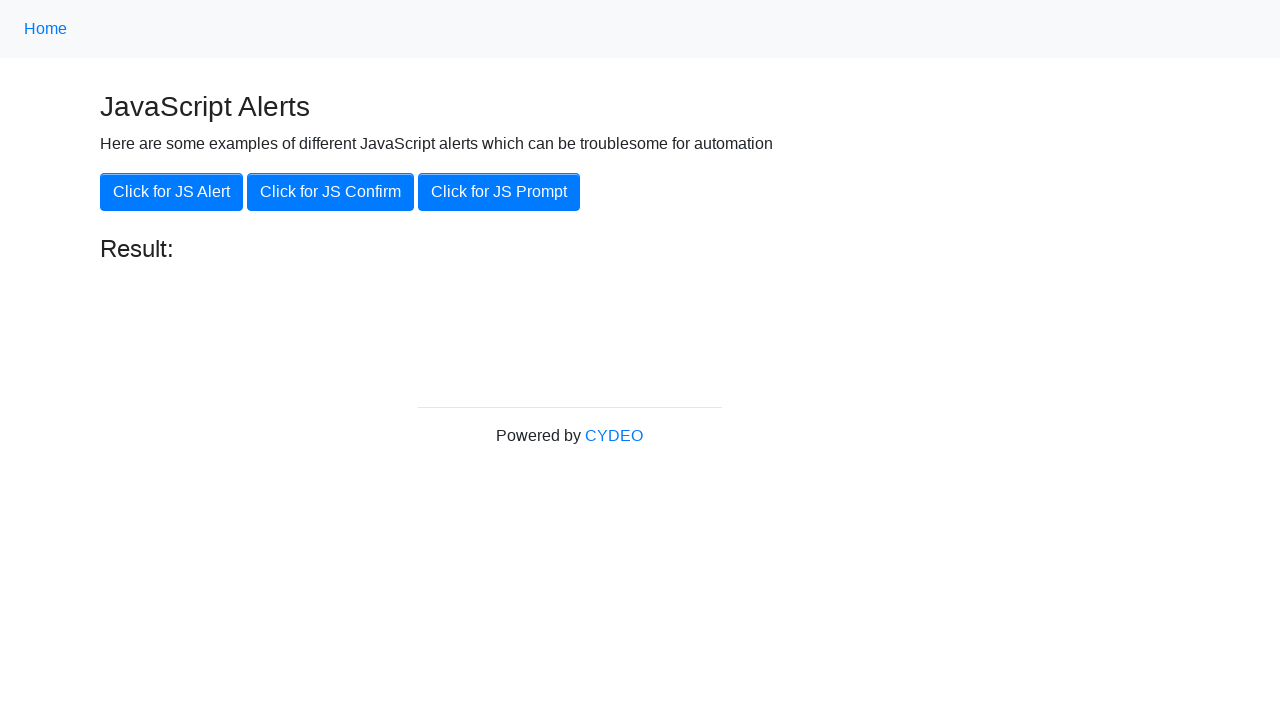

Clicked 'Click for JS Alert' button at (172, 192) on button:has-text('Click for JS Alert')
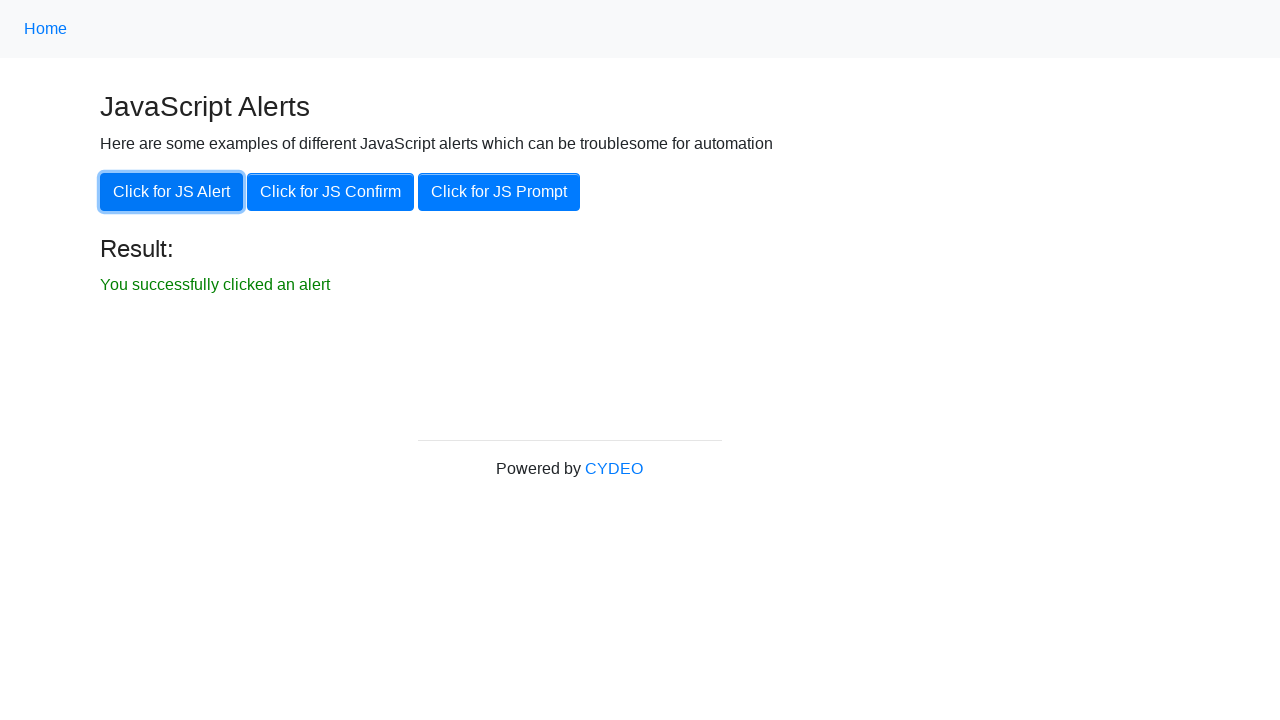

Set up dialog handler to accept alert
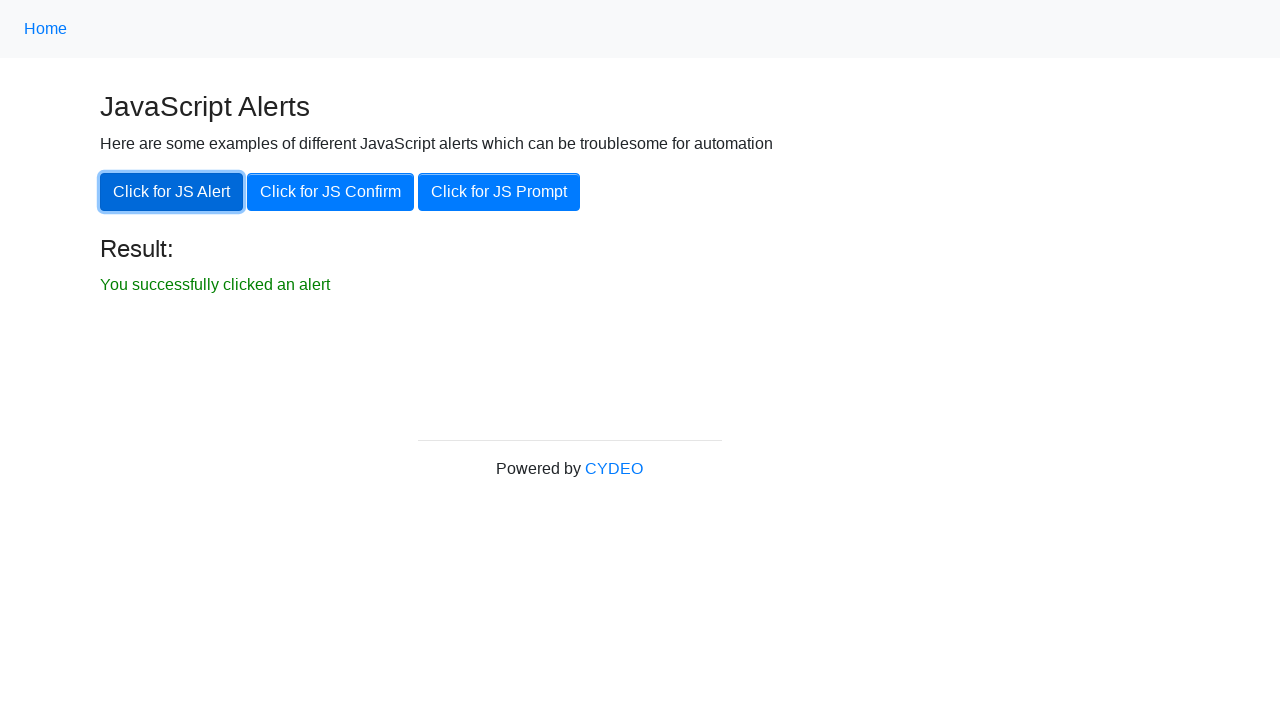

Waited 500ms for alert to be processed
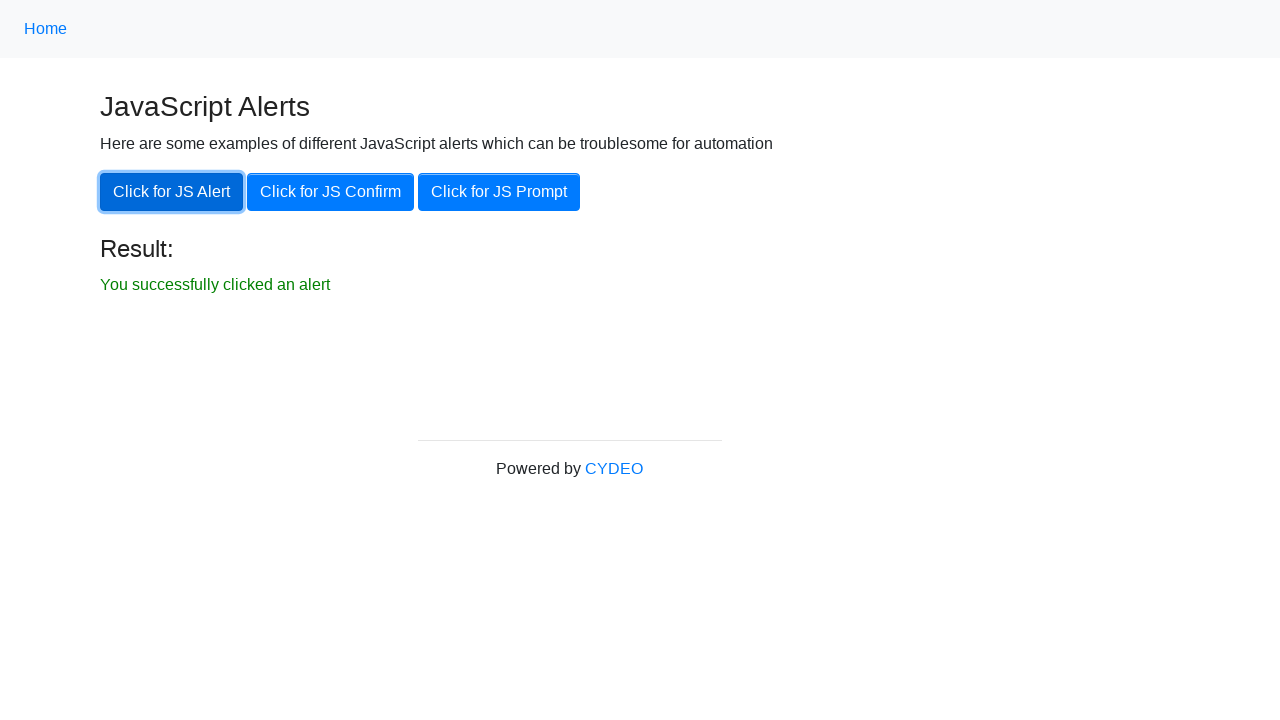

Clicked 'Click for JS Confirm' button at (330, 192) on button:has-text('Click for JS Confirm')
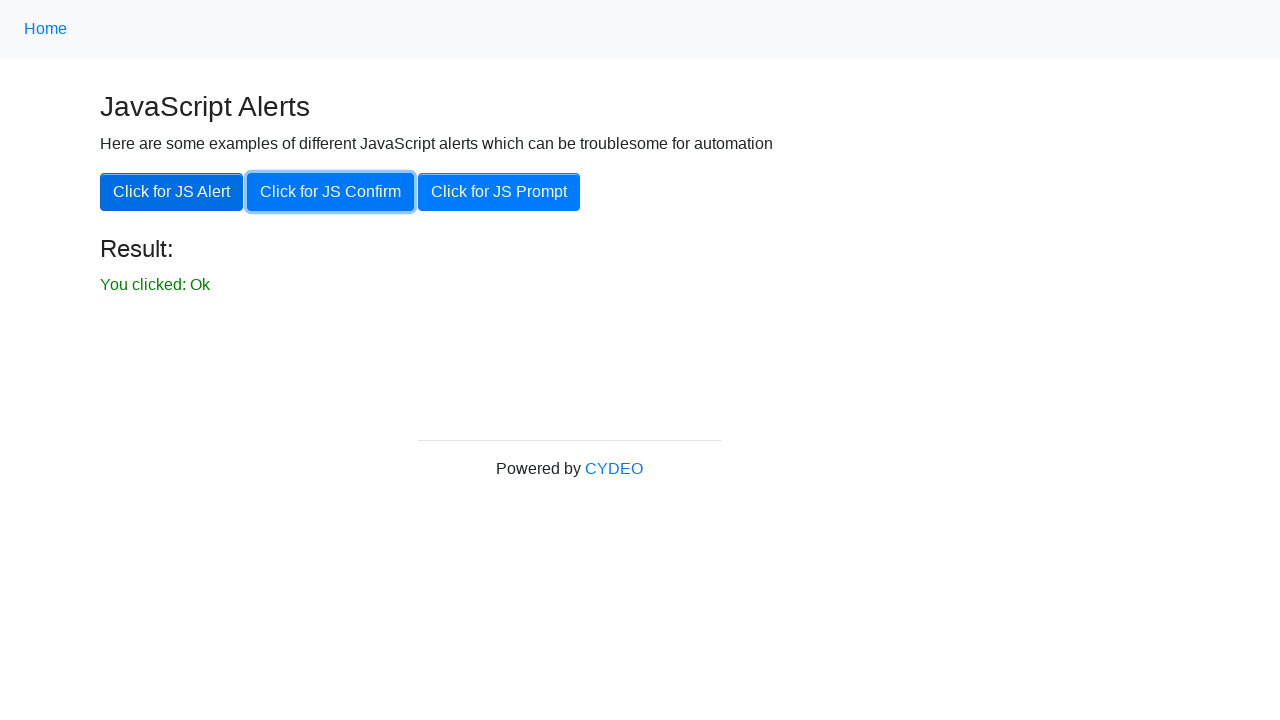

Set up dialog handler to dismiss confirm dialog
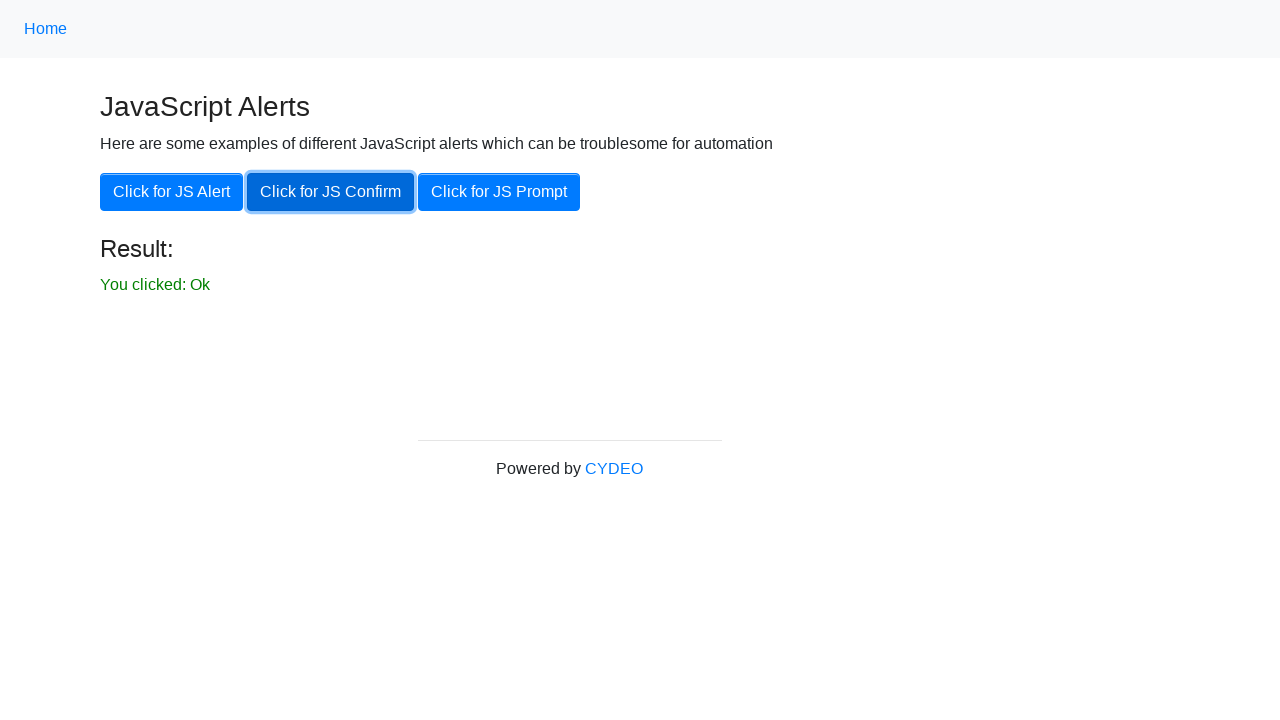

Waited 500ms for confirm dialog to be processed
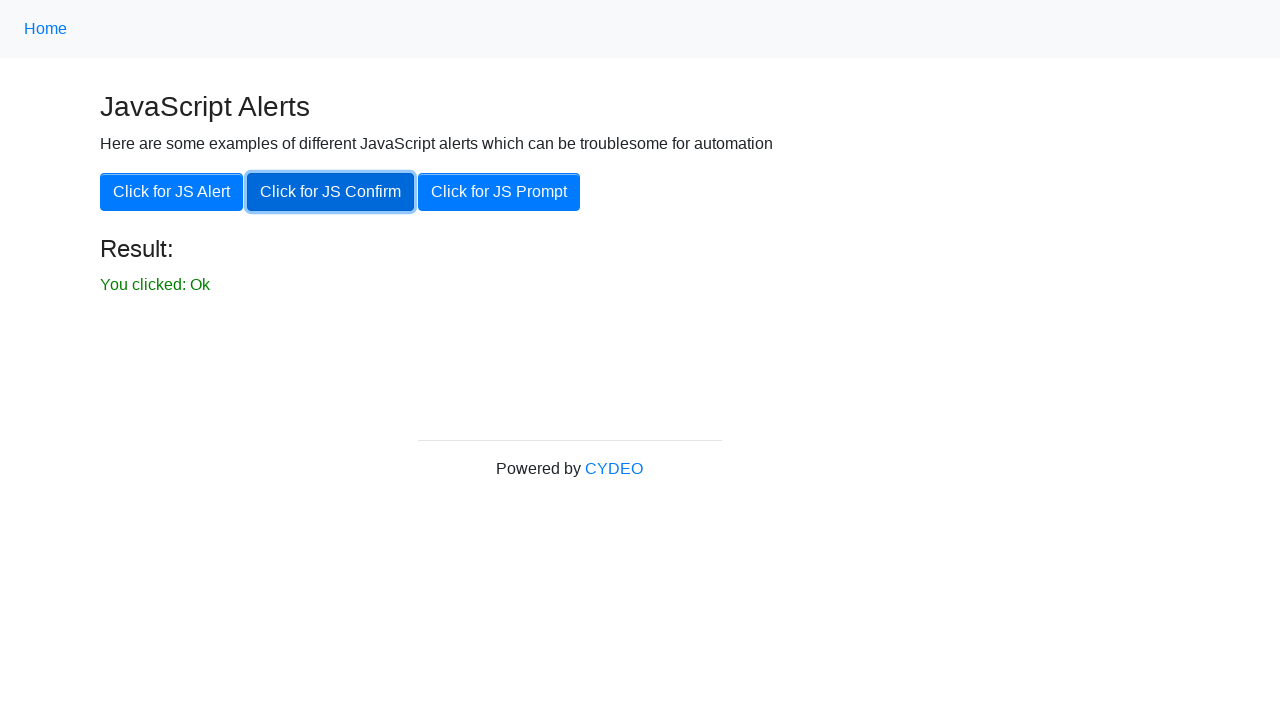

Clicked 'Click for JS Prompt' button at (499, 192) on button:has-text('Click for JS Prompt')
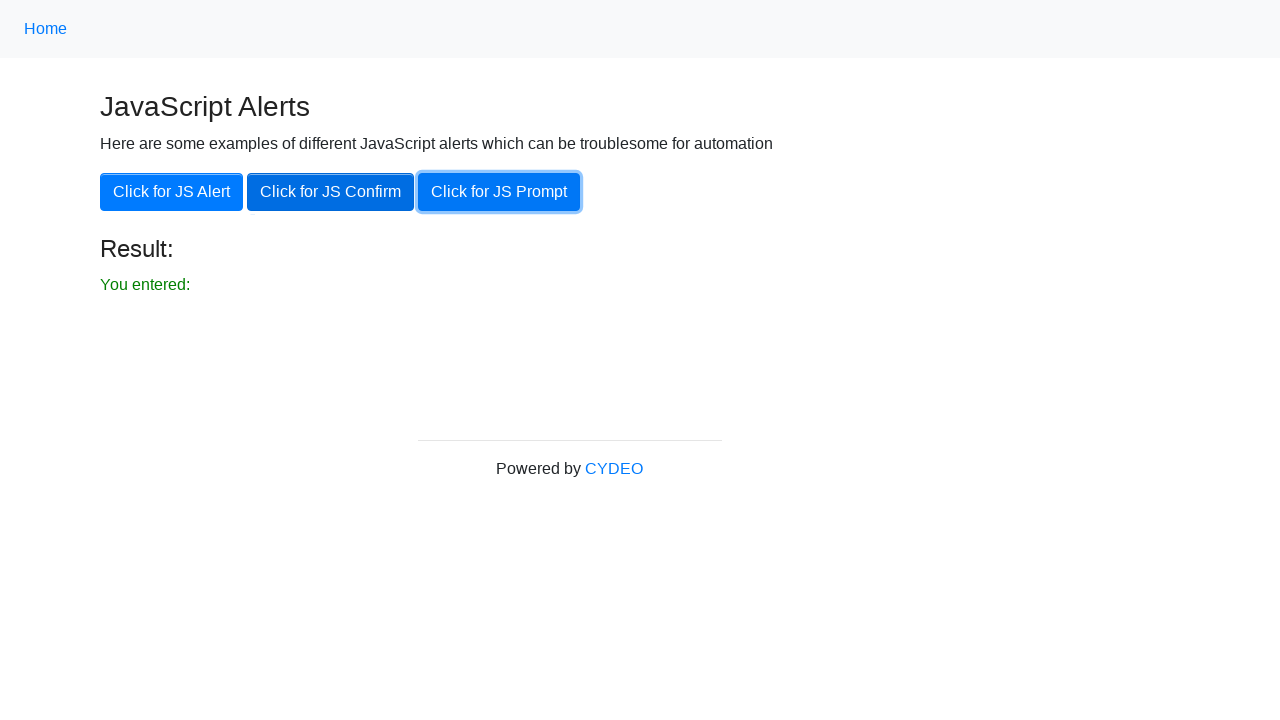

Set up dialog handler to enter 'Mike Smith' and accept prompt
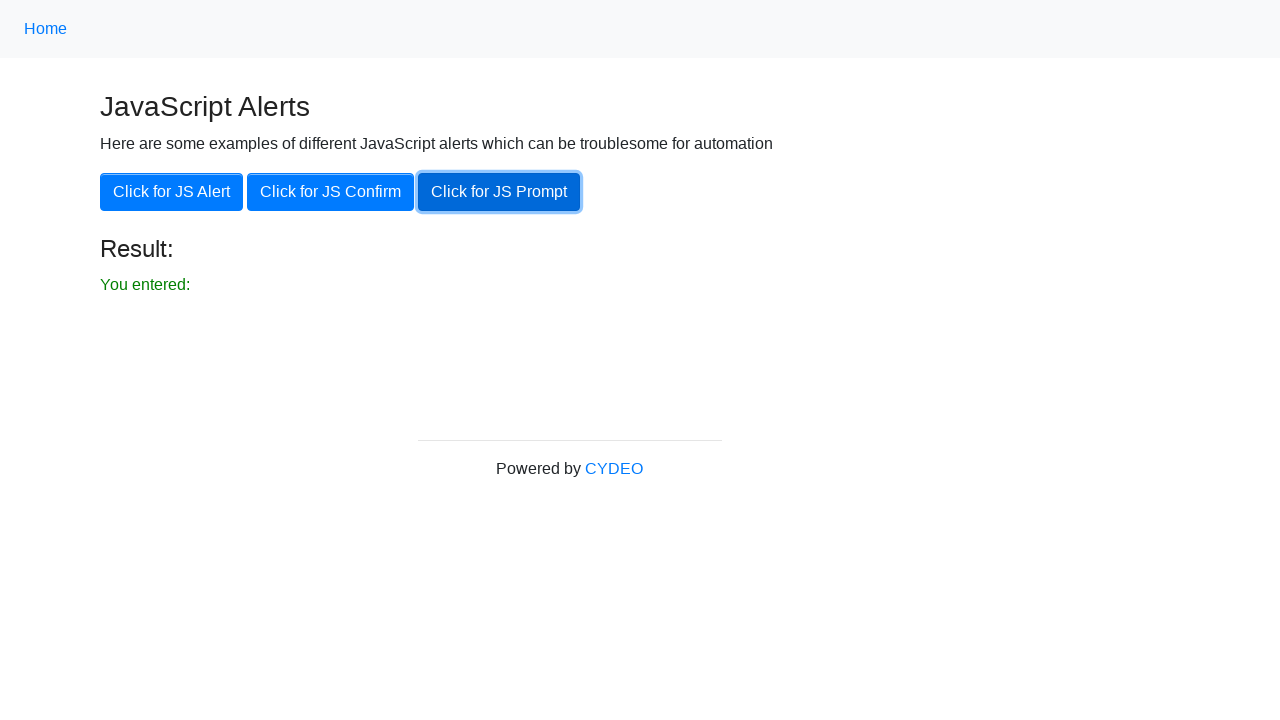

Waited 500ms for prompt dialog to be processed
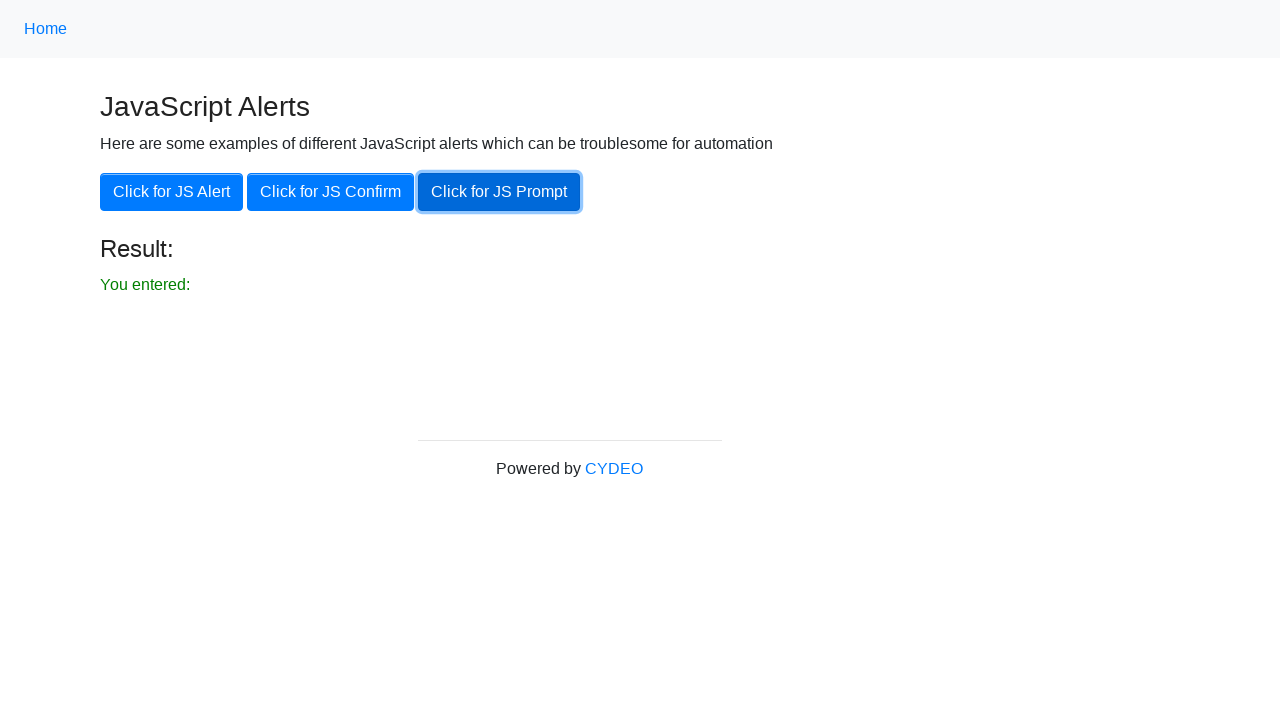

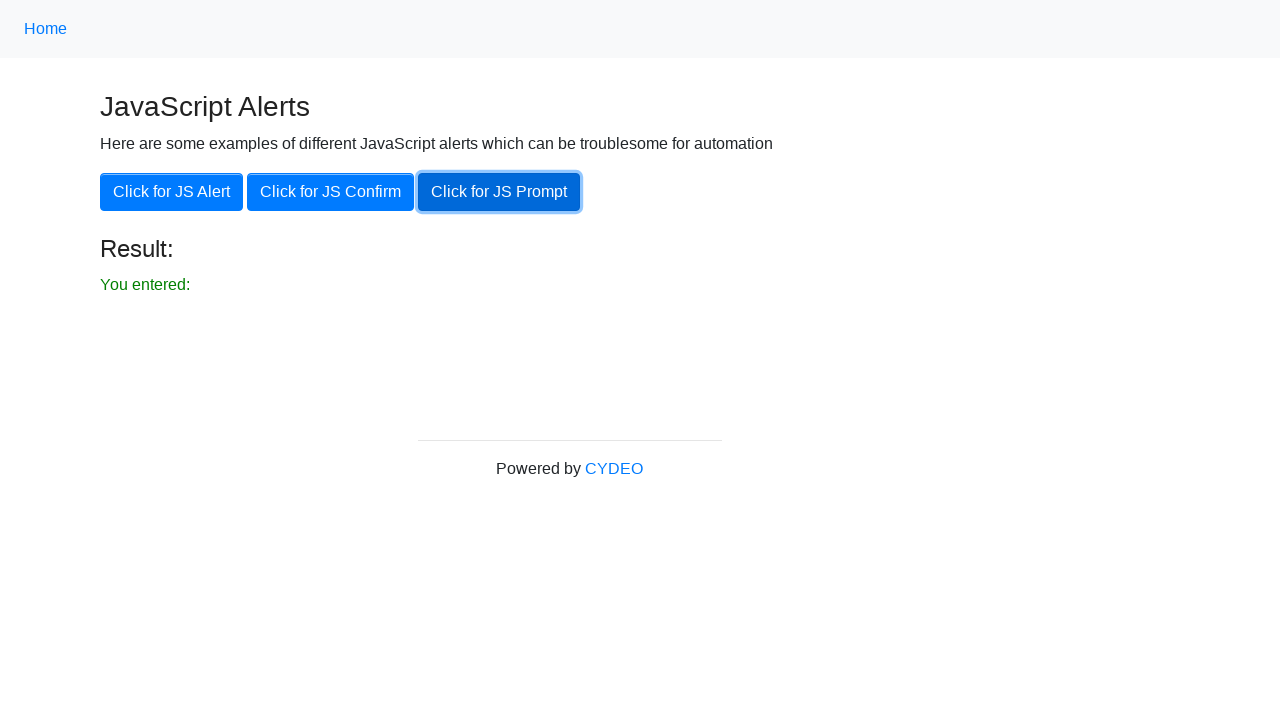